Tests the contact form on Automation Exercise website by filling out name, email, subject, and message fields, then submitting and verifying the success message is displayed.

Starting URL: https://automationexercise.com/contact_us

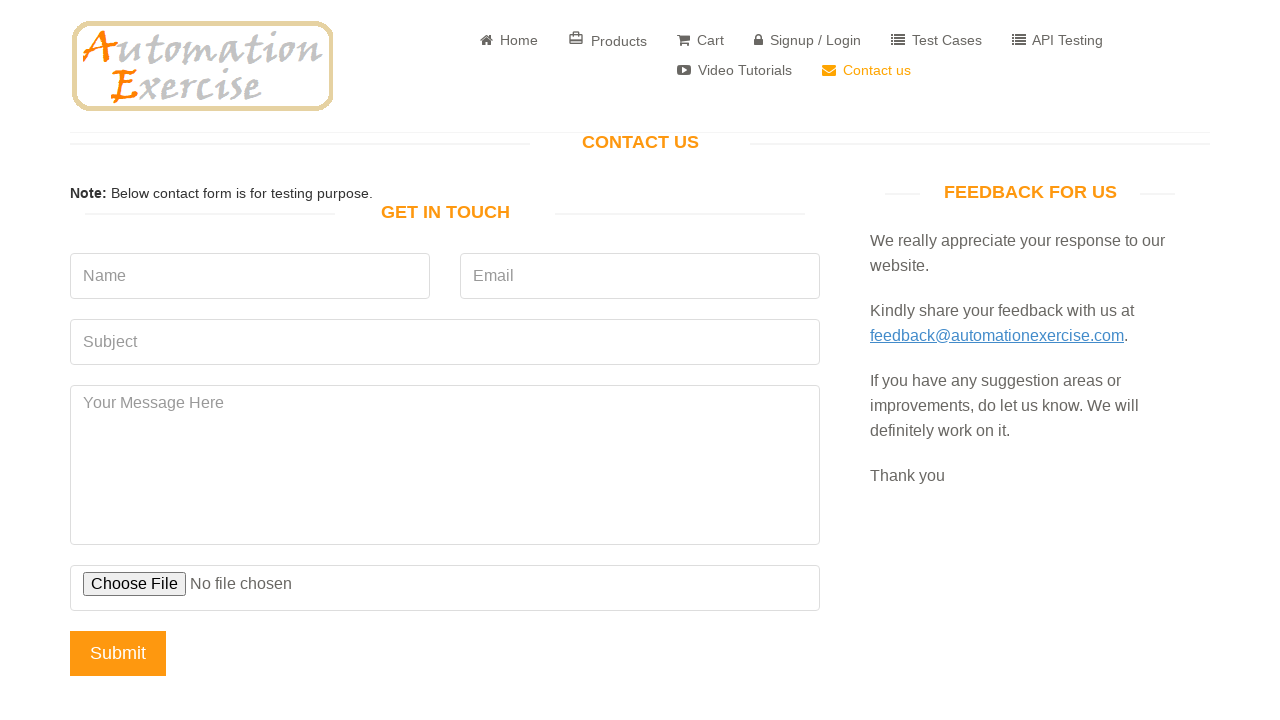

Set up dialog handler to accept any confirmation dialogs
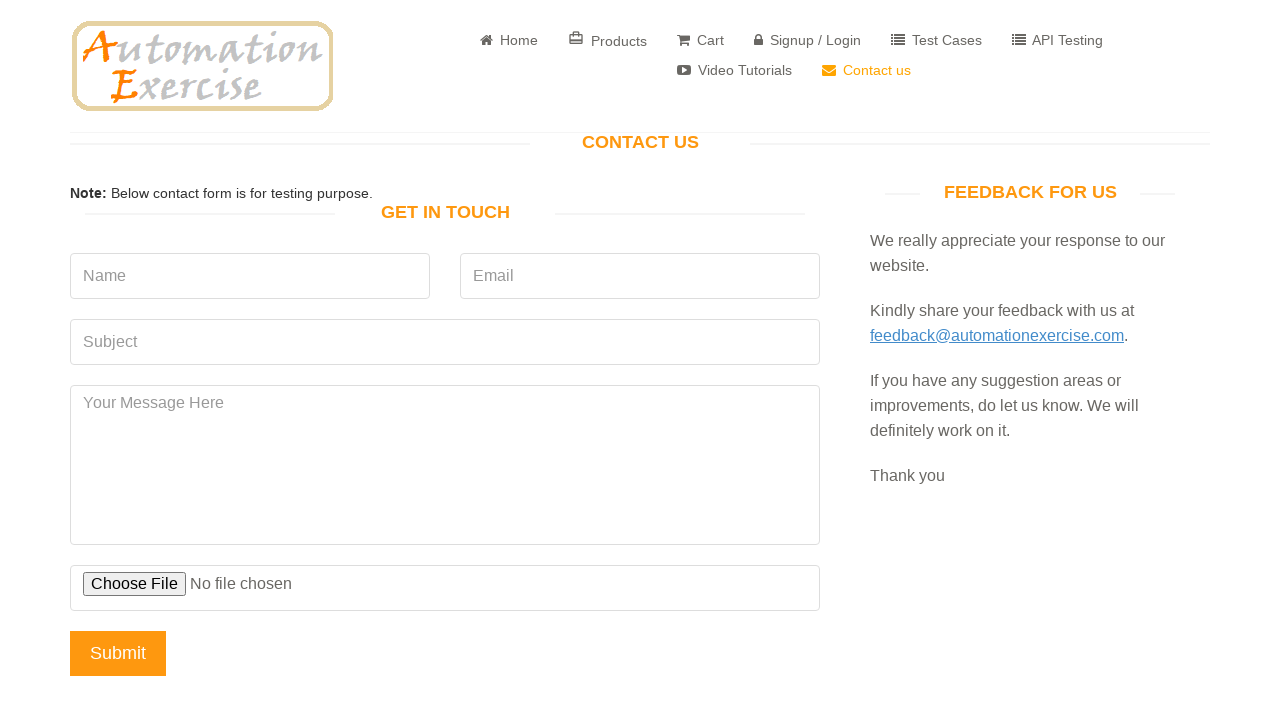

Verified page title is 'Automation Exercise - Contact Us'
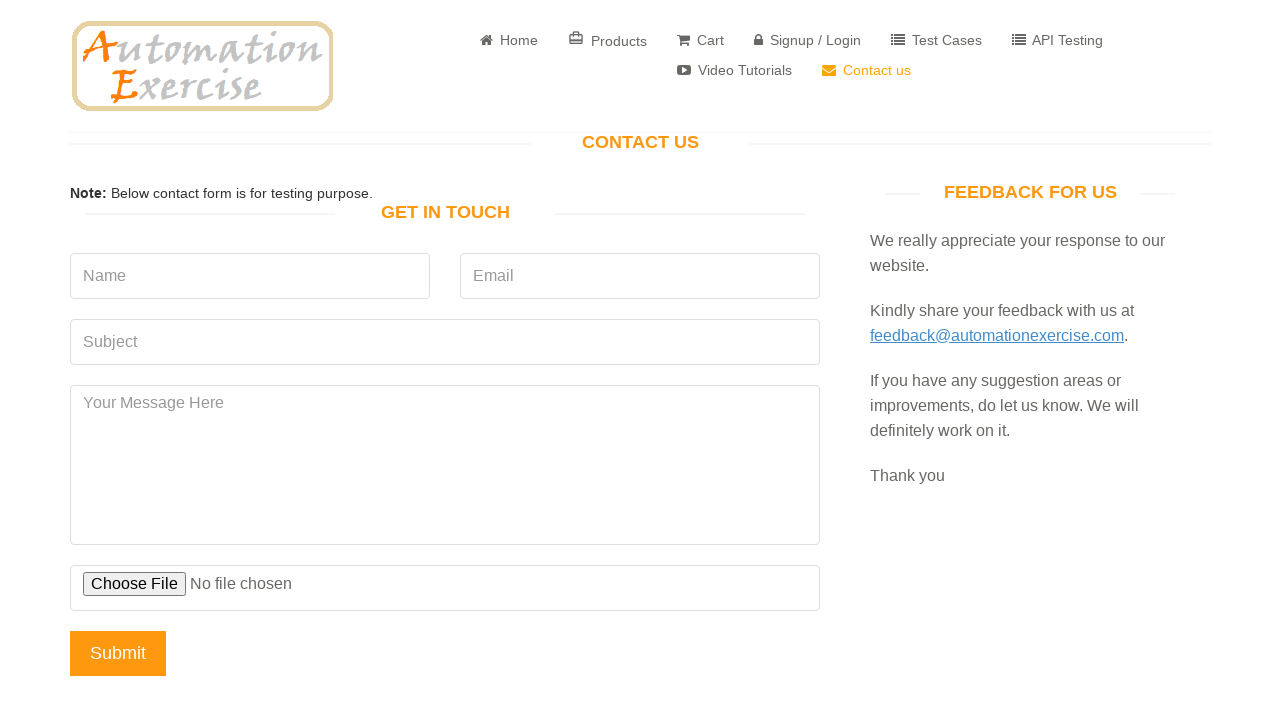

Clicked on Name field at (250, 276) on internal:attr=[placeholder="Name"i]
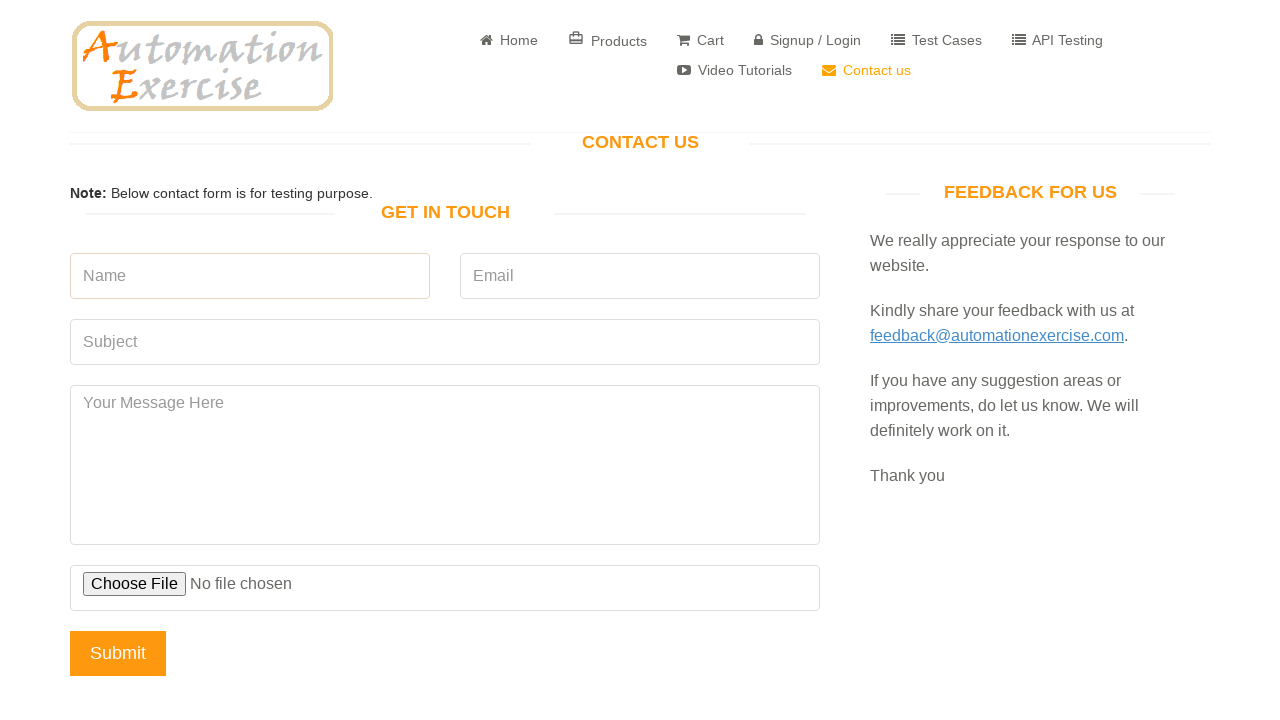

Filled Name field with 'test' on internal:attr=[placeholder="Name"i]
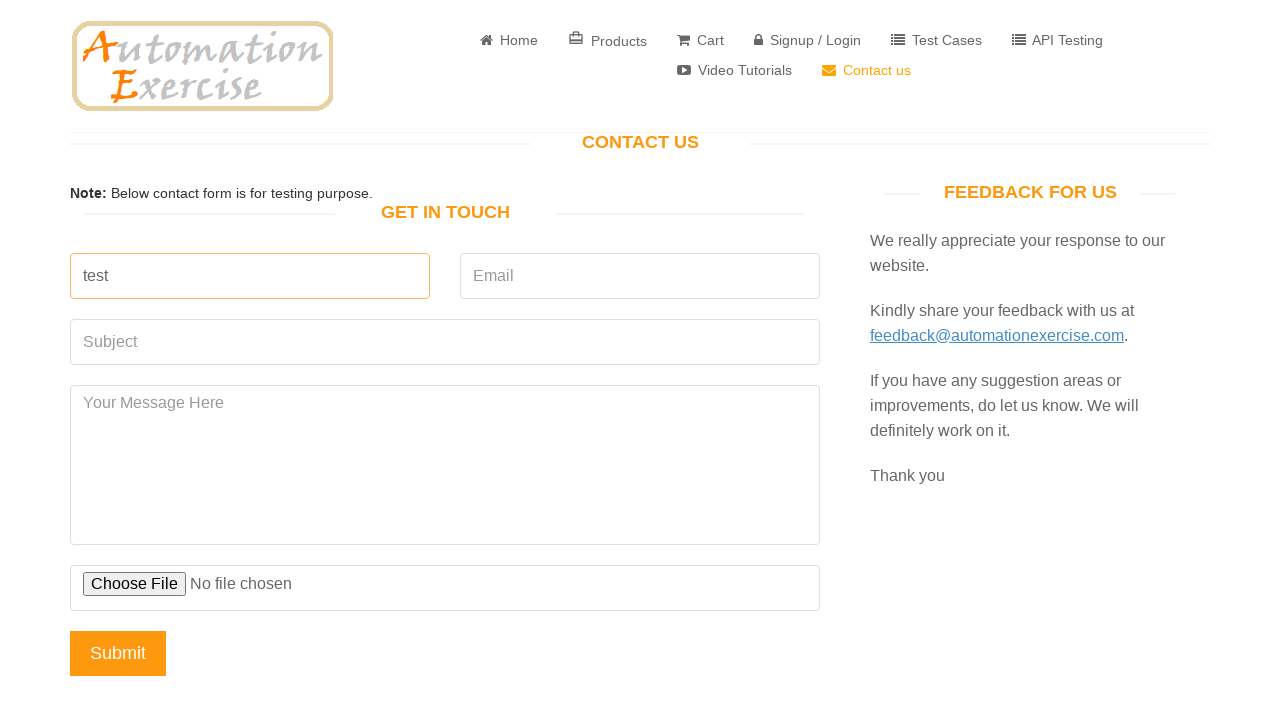

Clicked on Email field at (640, 276) on internal:attr=[placeholder="Email"s]
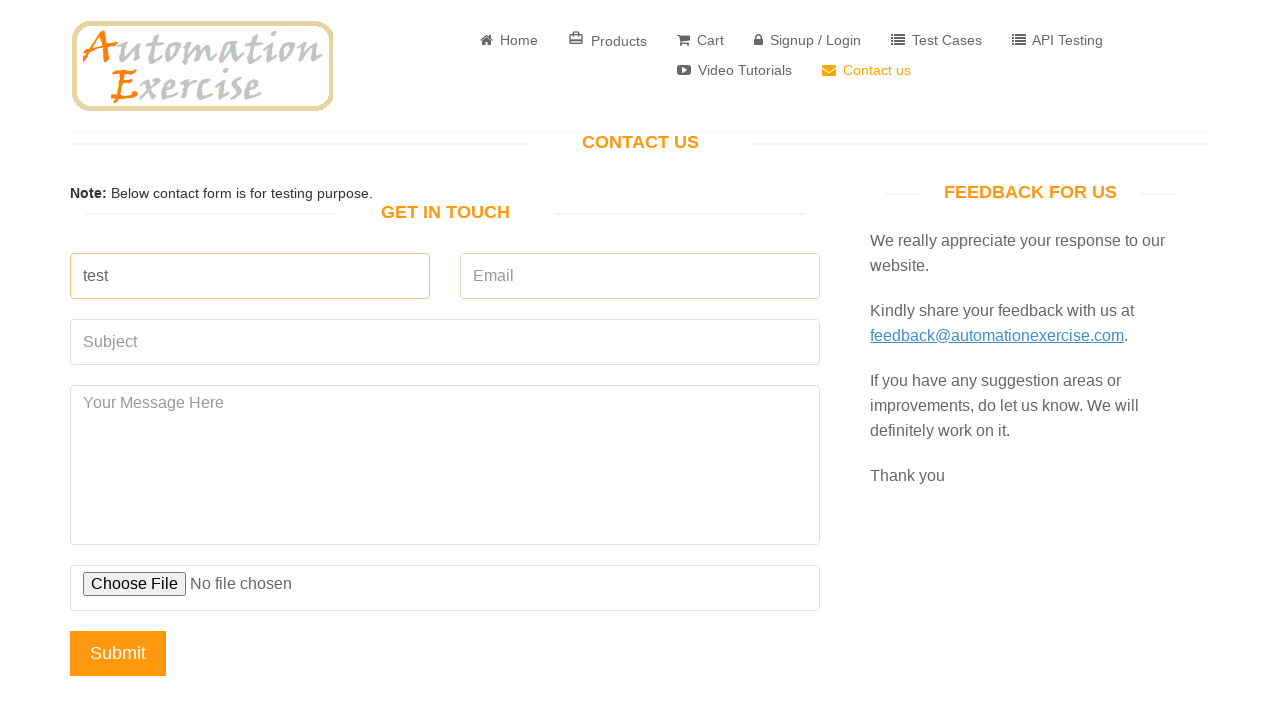

Filled Email field with 'test@test.com' on internal:attr=[placeholder="Email"s]
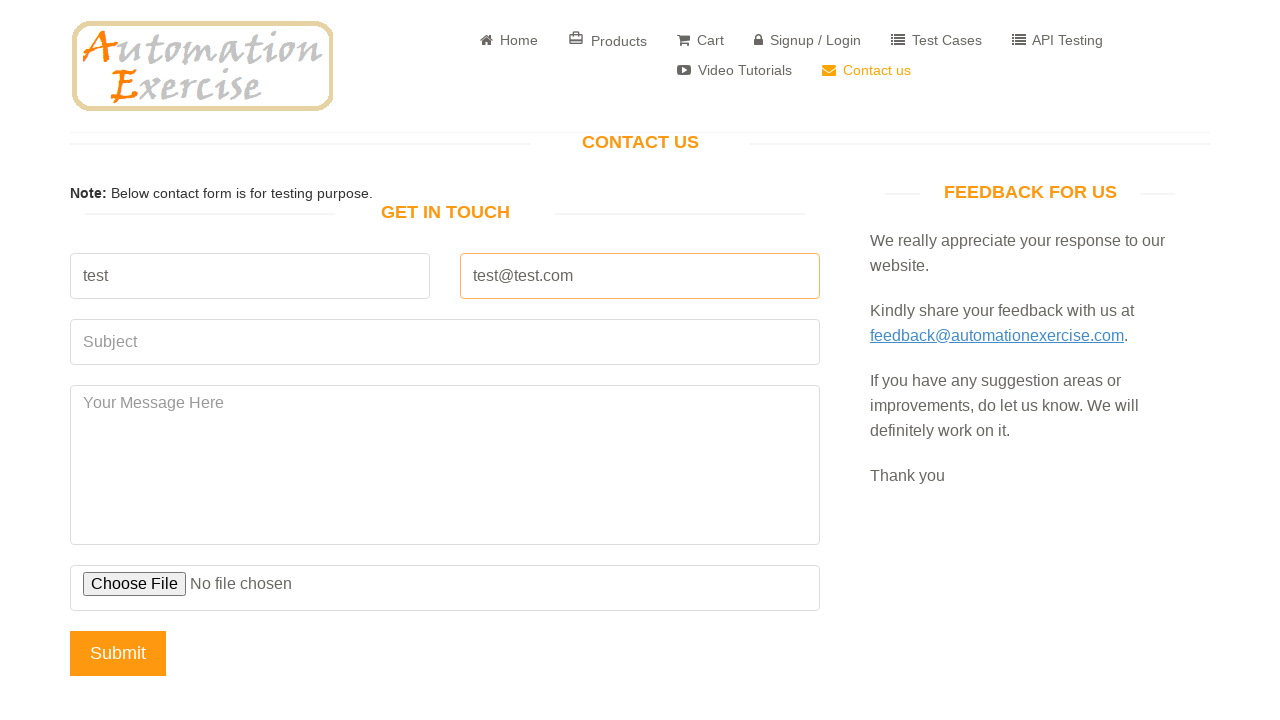

Clicked on Subject field at (445, 342) on internal:attr=[placeholder="Subject"i]
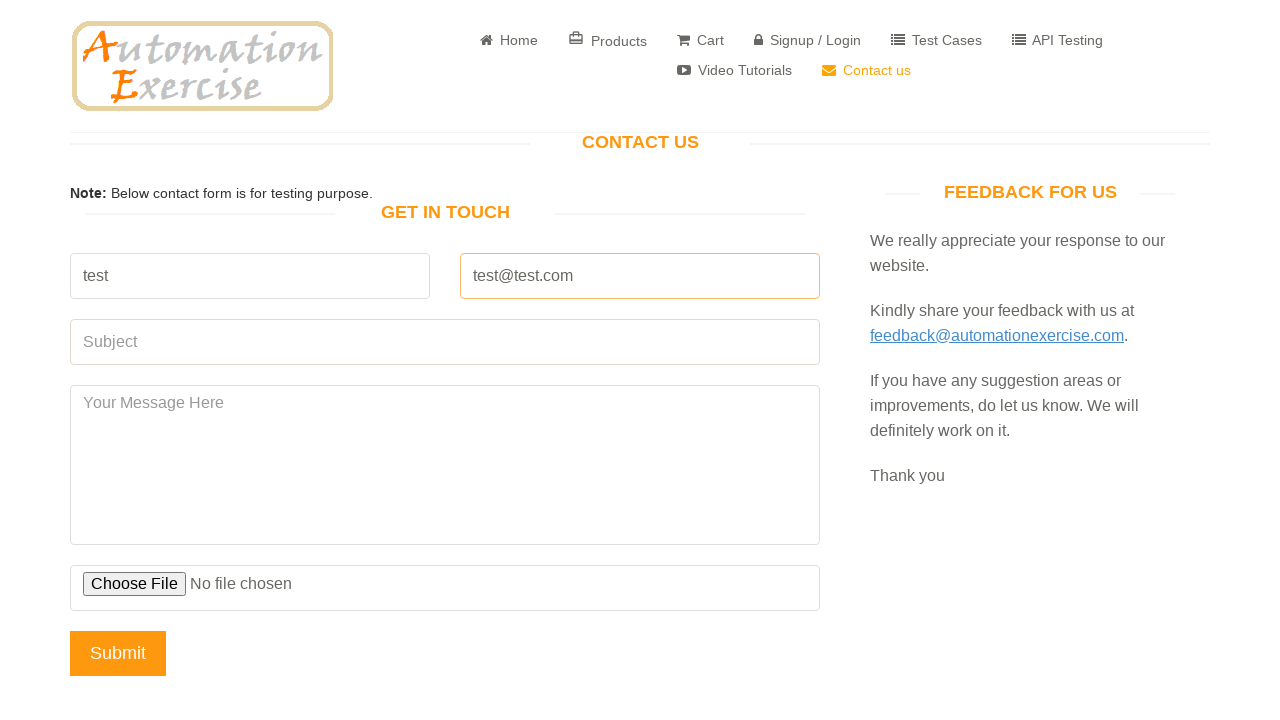

Filled Subject field with 'Test' on internal:attr=[placeholder="Subject"i]
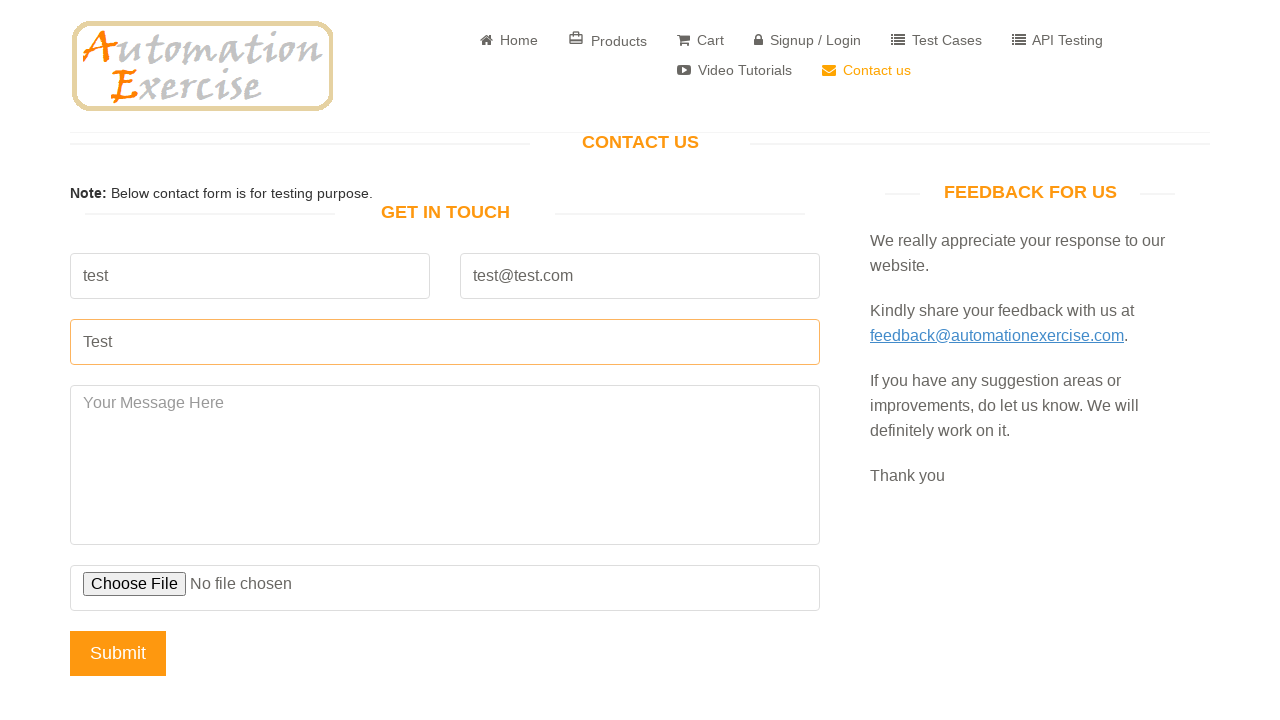

Clicked on Message field at (445, 465) on internal:attr=[placeholder="Your Message Here"i]
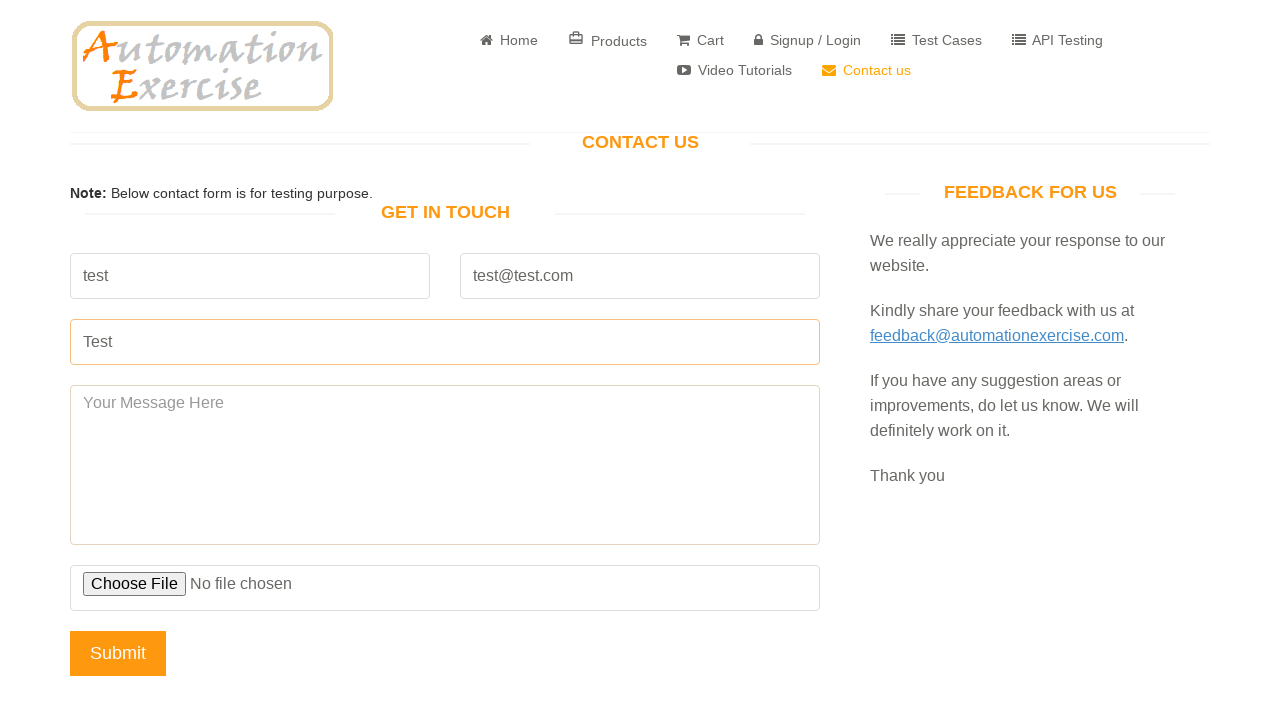

Filled Message field with 'test' on internal:attr=[placeholder="Your Message Here"i]
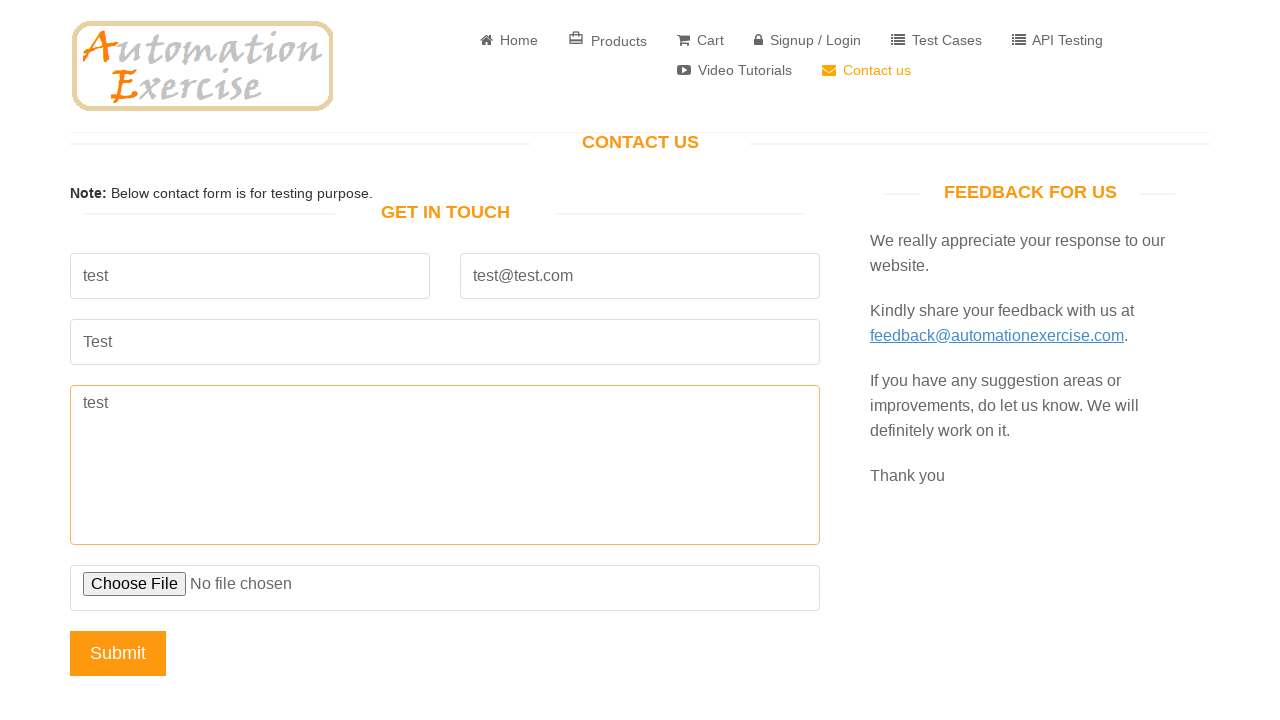

Clicked Submit button to submit the contact form at (118, 653) on internal:role=button[name="Submit"i]
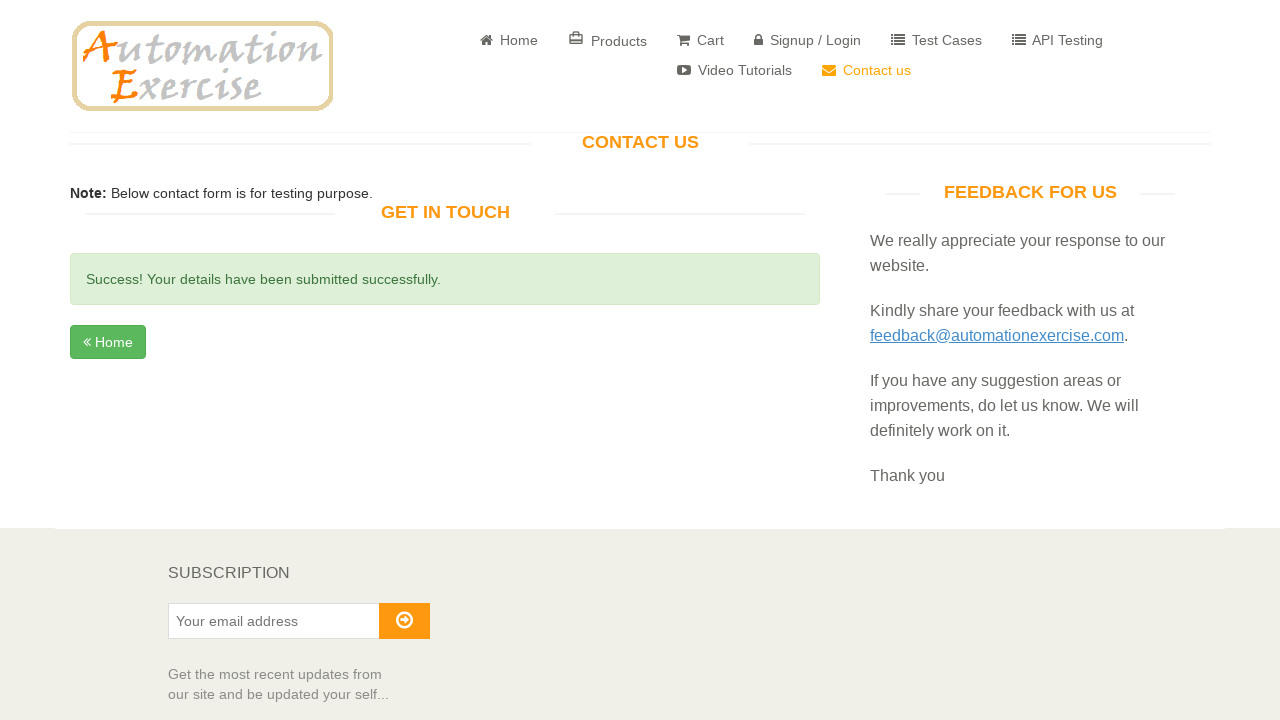

Retrieved success message text
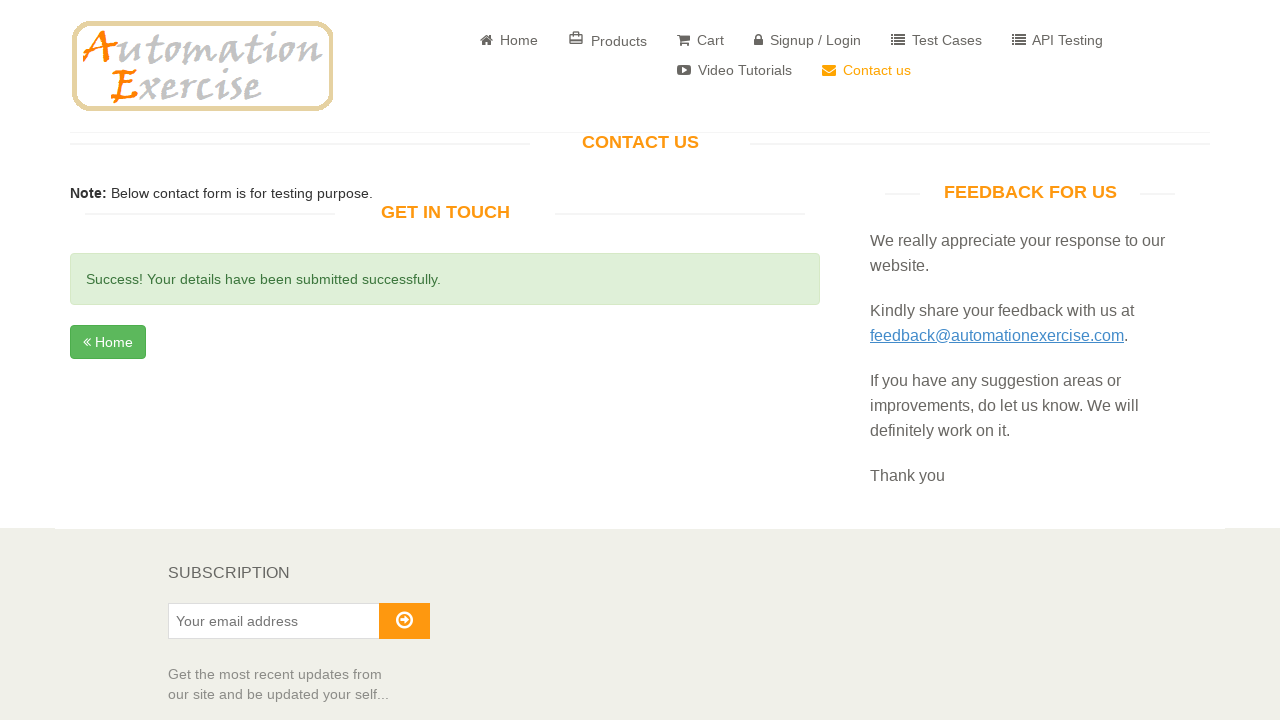

Verified success message contains 'Success! Your details have been submitted successfully.'
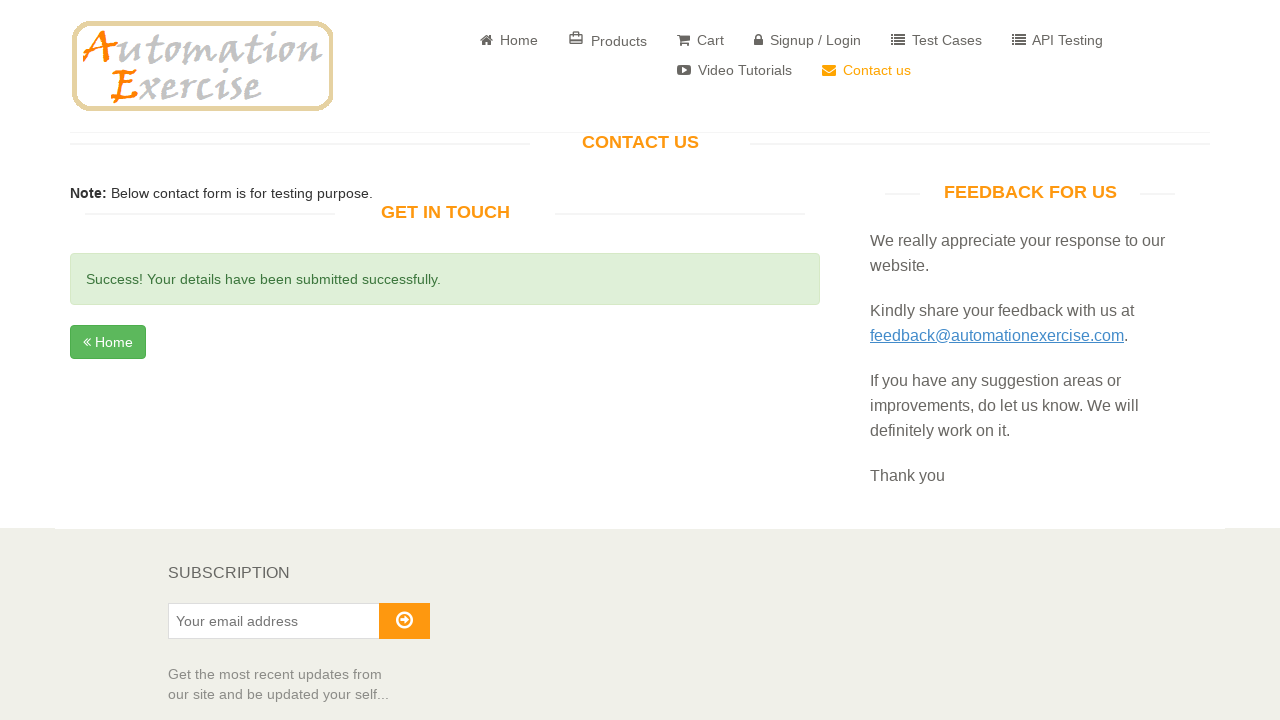

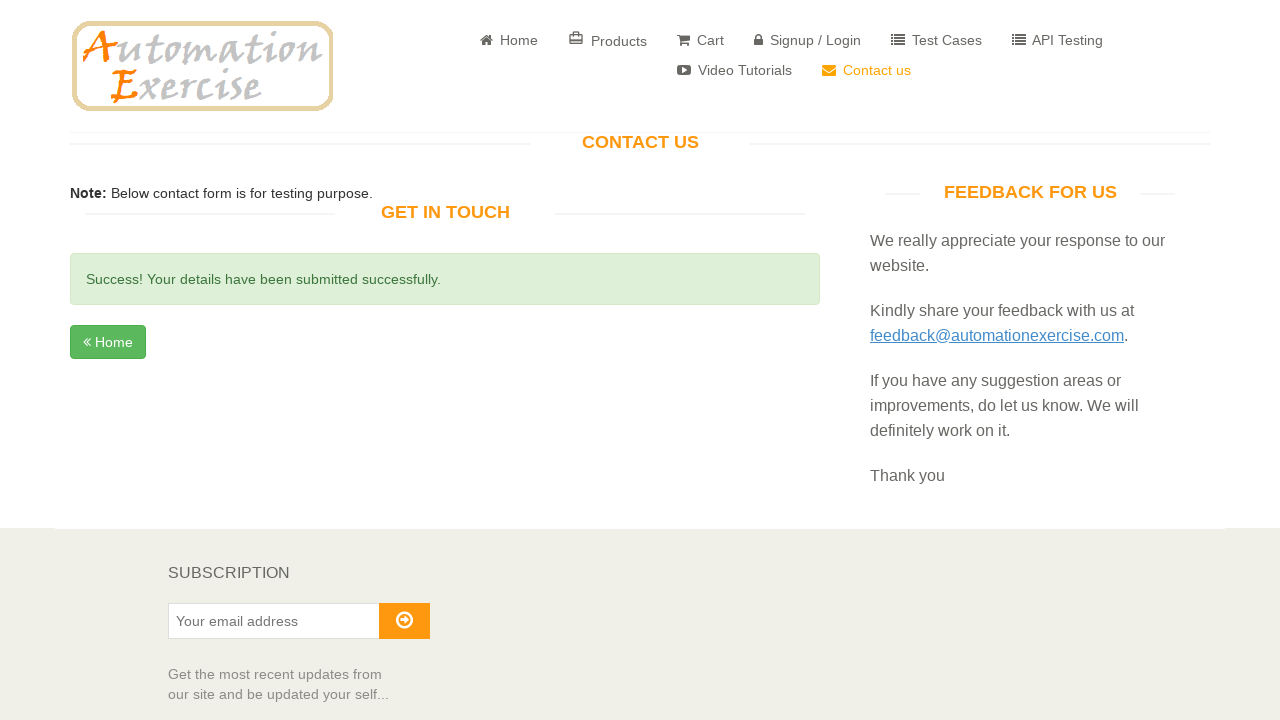